Tests clicking on the Not Found API link and verifies the 404 status notification appears

Starting URL: https://demoqa.com/

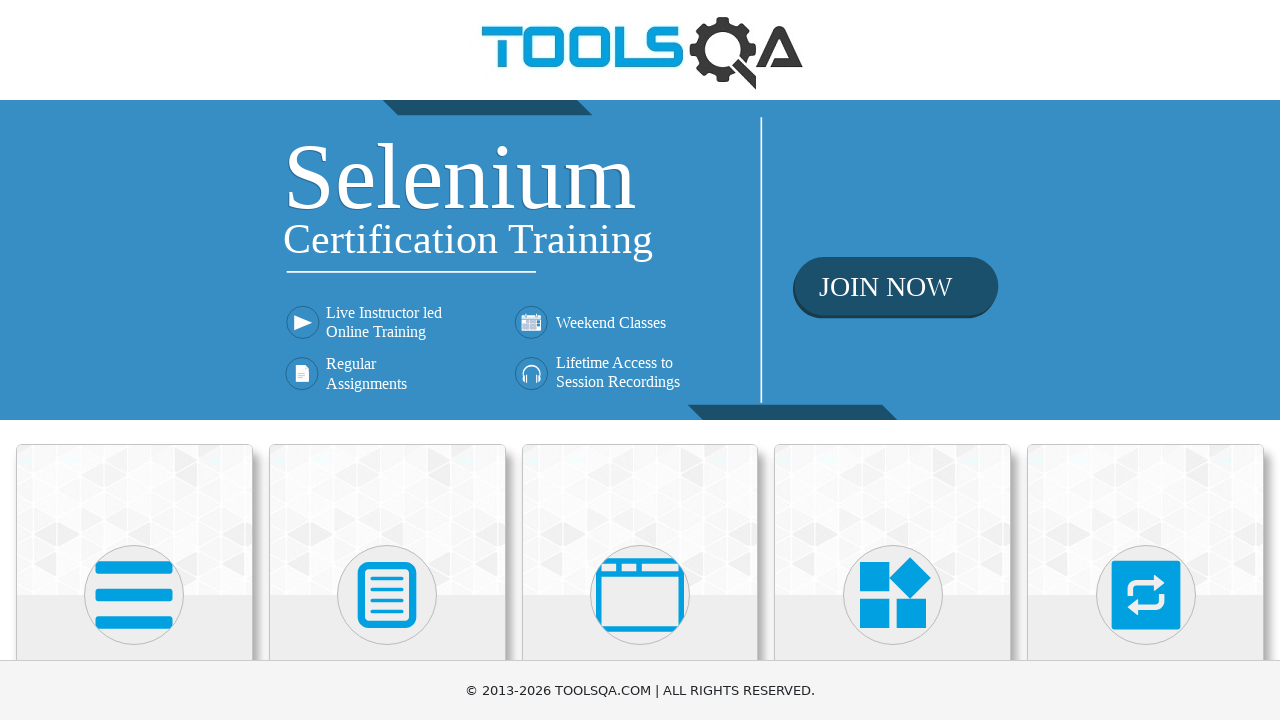

Clicked on Elements card on homepage at (134, 360) on text=Elements
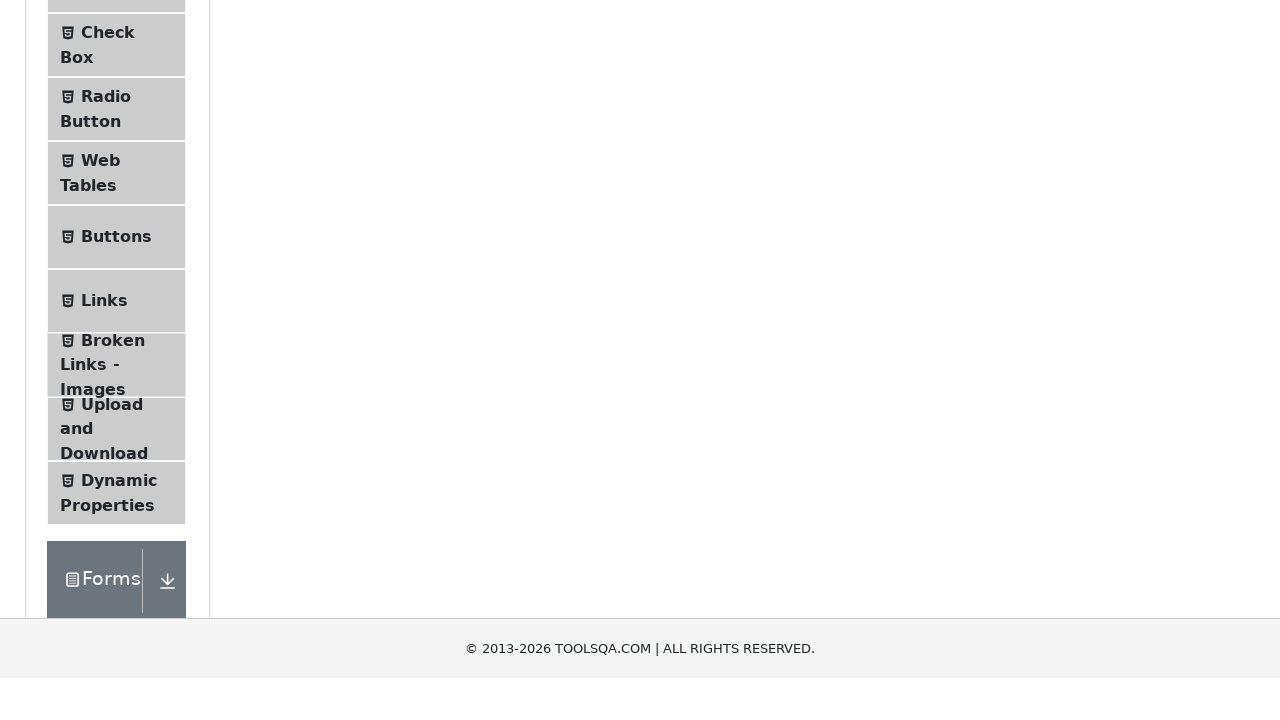

Scrolled to bottom of page to see all sidebar options
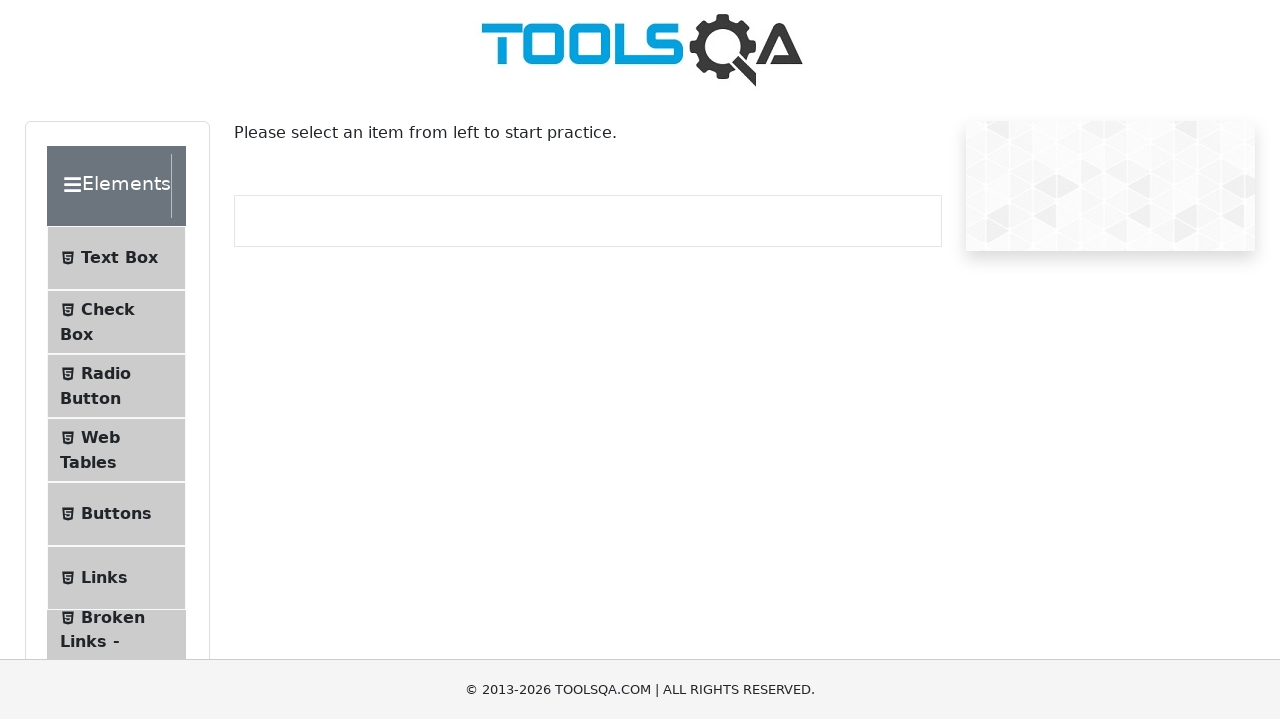

Clicked on Links in the sidebar at (104, 361) on text=Links
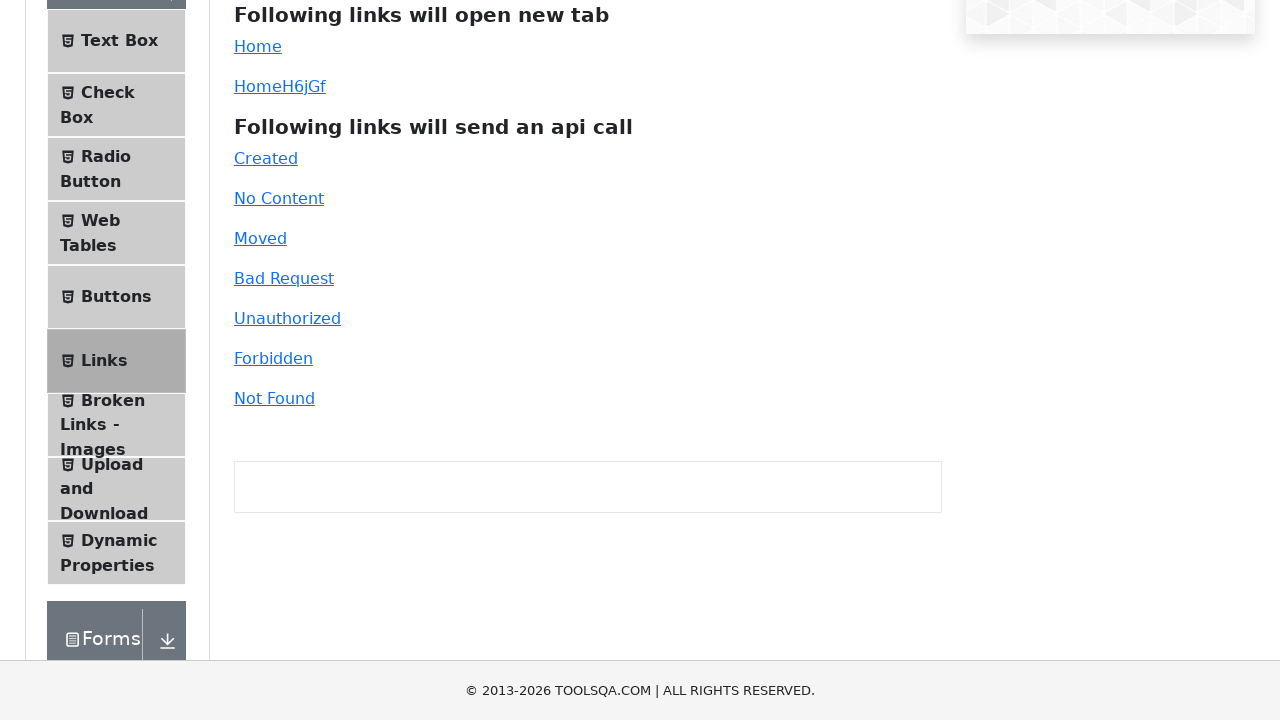

Clicked on the Not Found API link at (274, 398) on #invalid-url
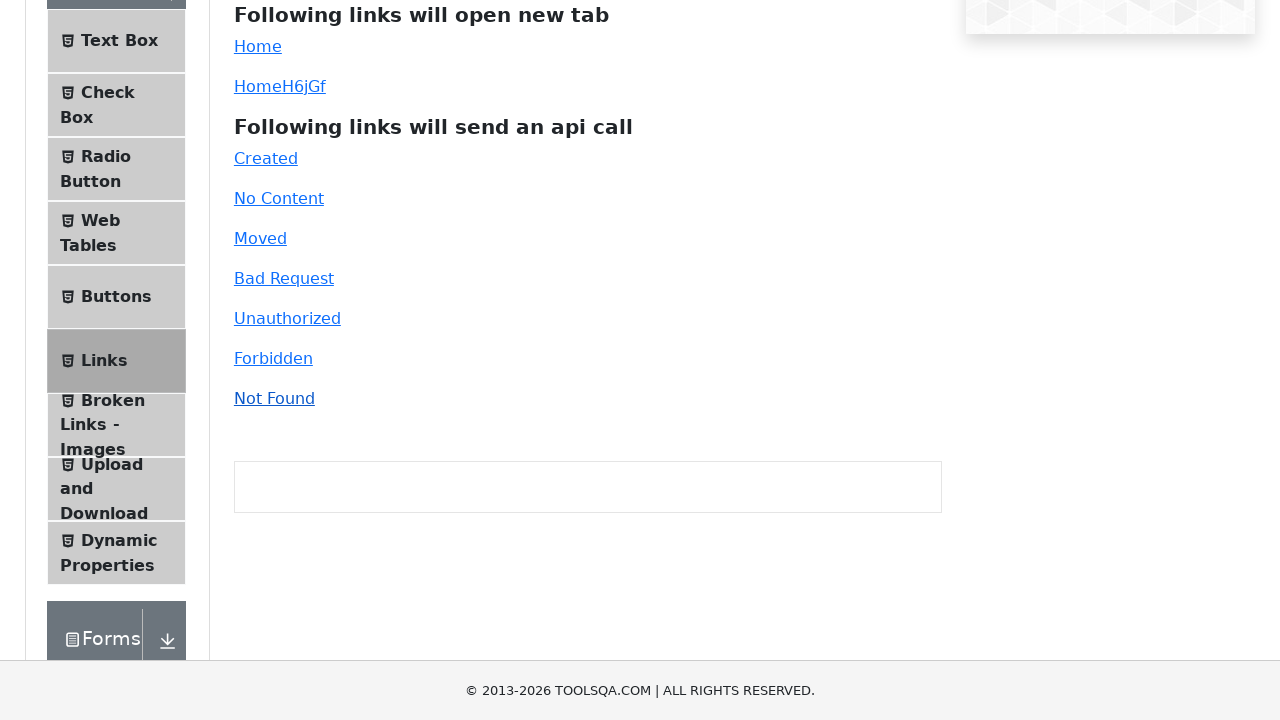

404 status notification appeared
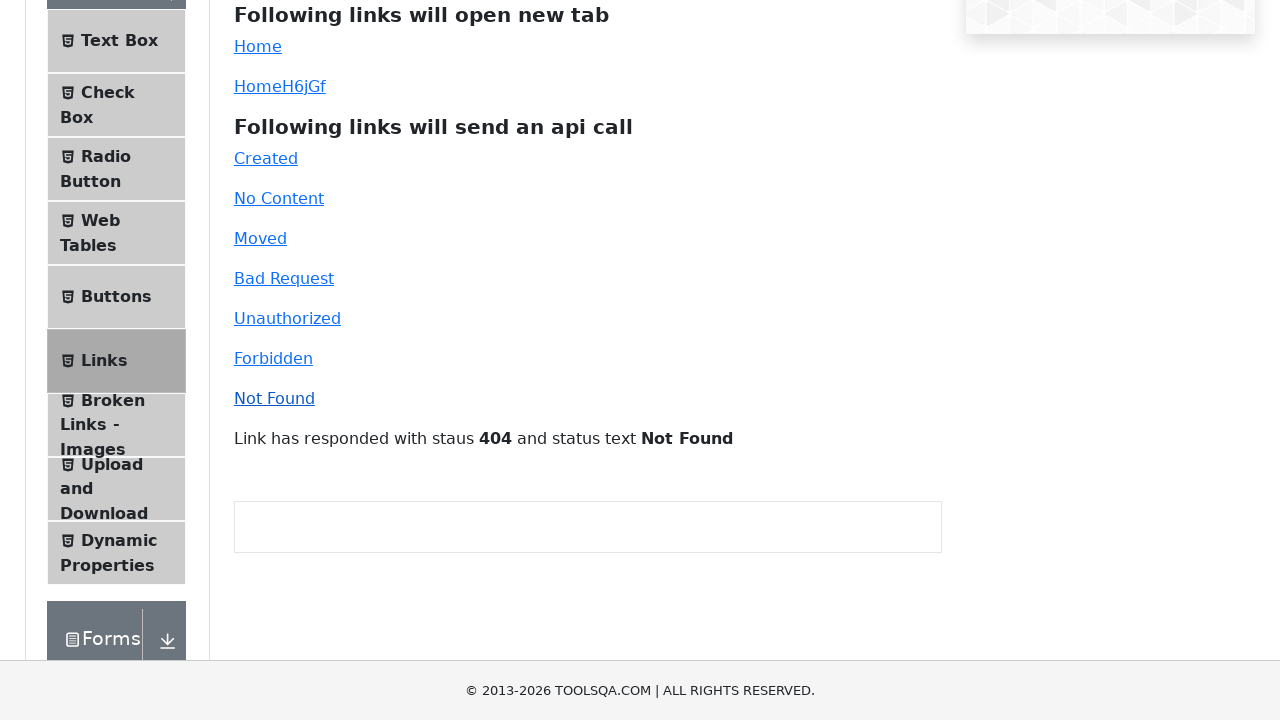

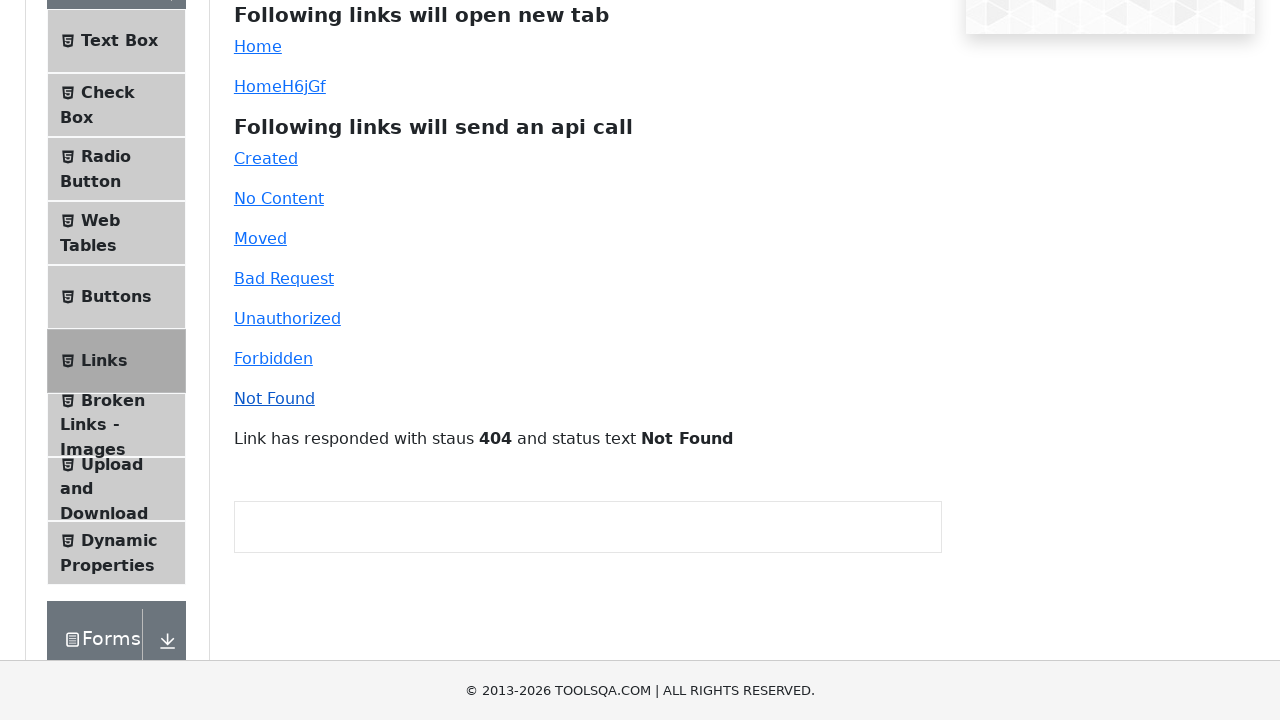